Tests editing a task by clicking outside the edit field on the All filter view

Starting URL: https://todomvc4tasj.herokuapp.com/

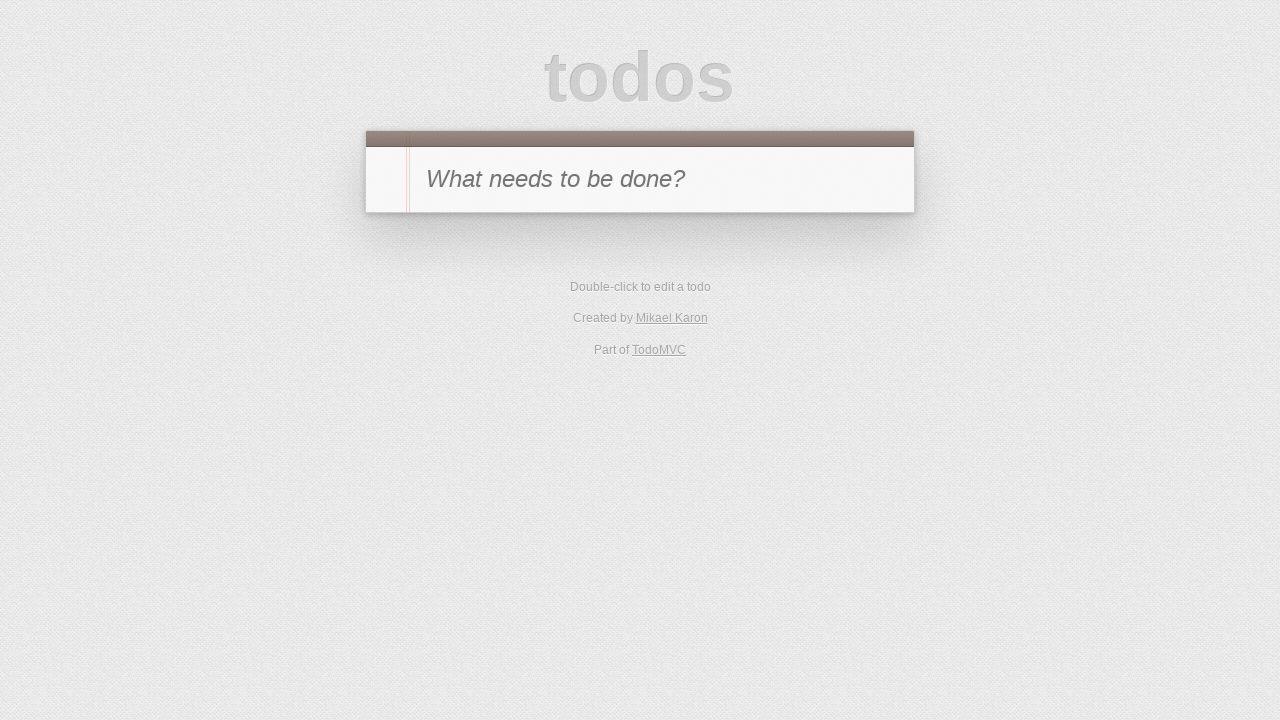

Filled new todo input field with 'A' on #new-todo
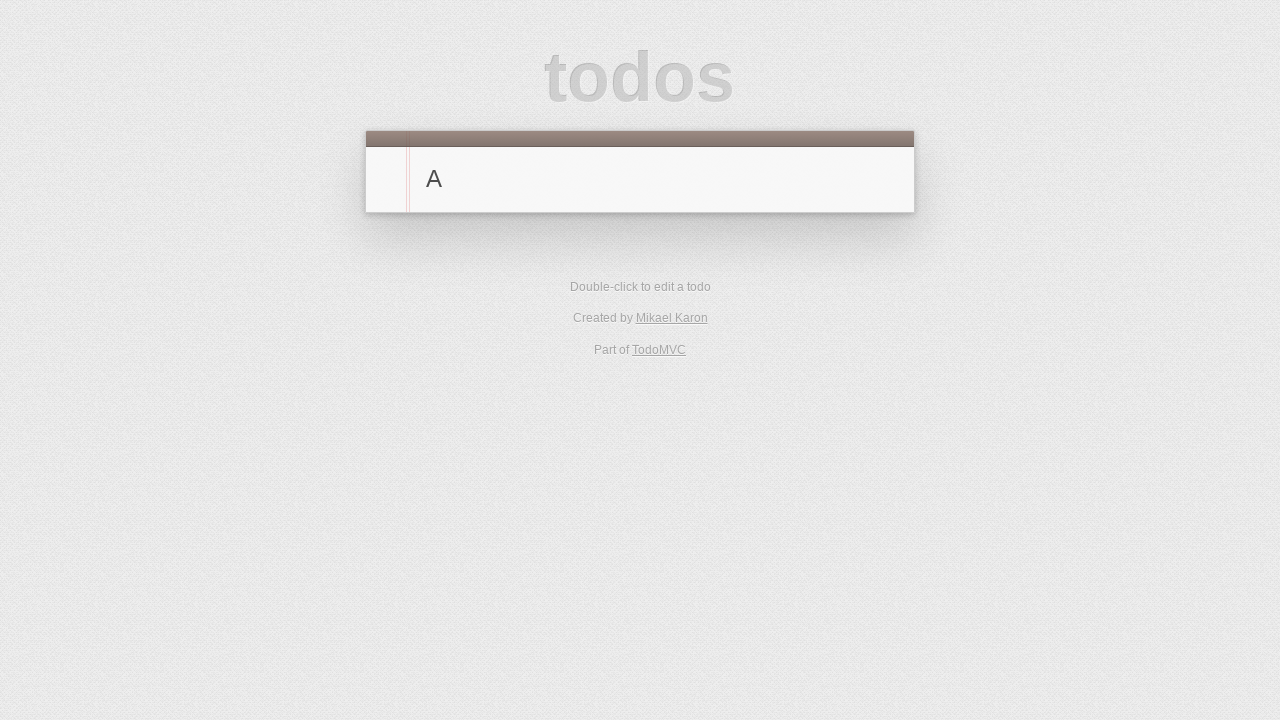

Pressed Enter to create task 'A' on #new-todo
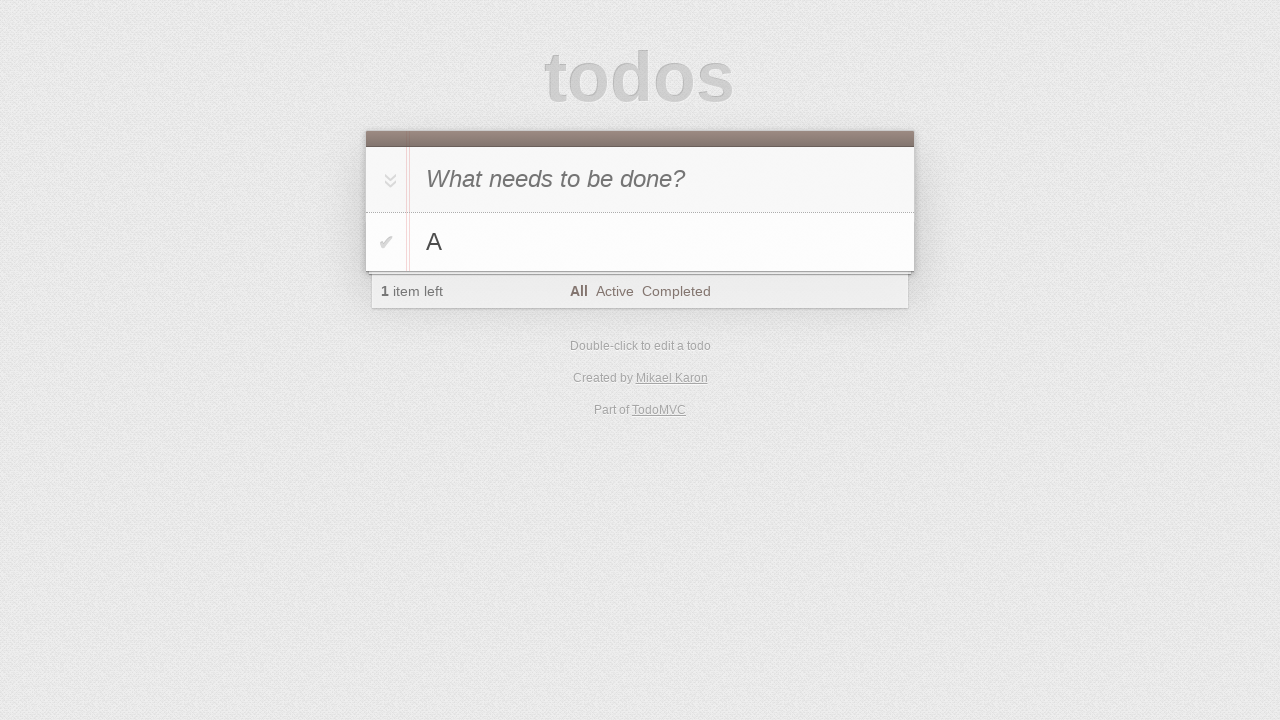

Double-clicked task 'A' to enter edit mode at (640, 242) on #todo-list>li:has-text('A')
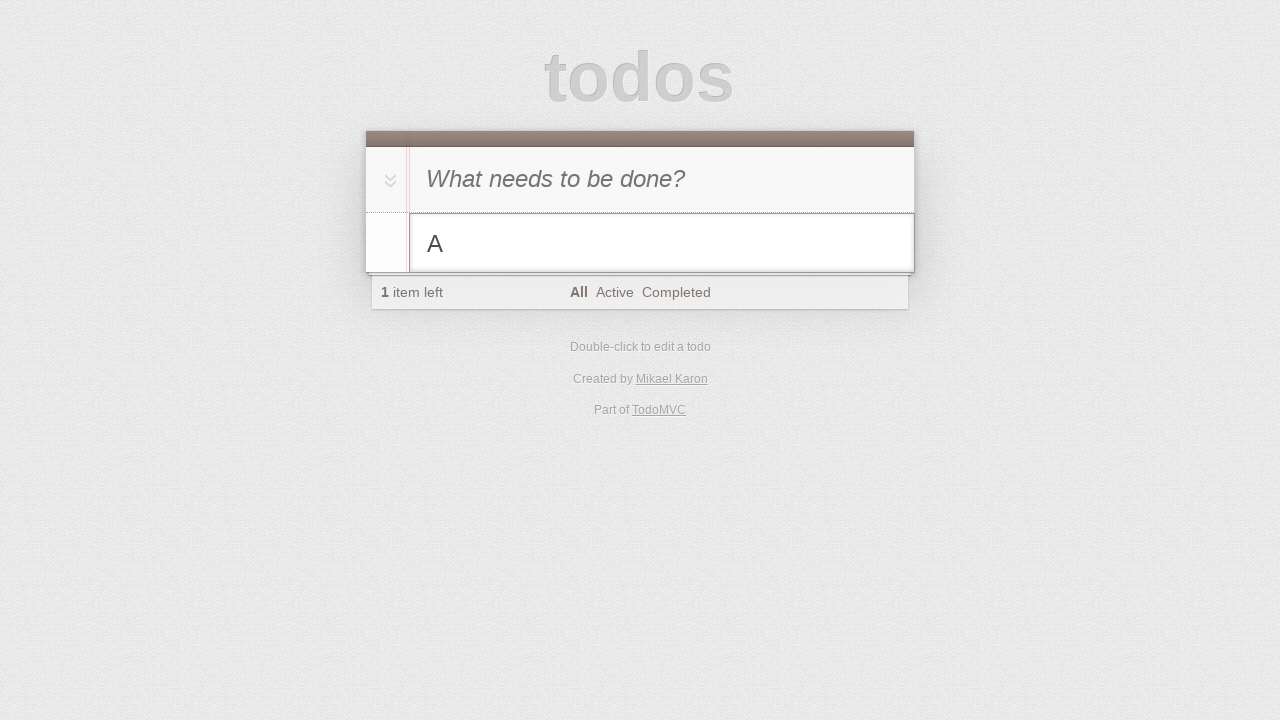

Filled edit field with 'A edited' on #todo-list>li.editing .edit
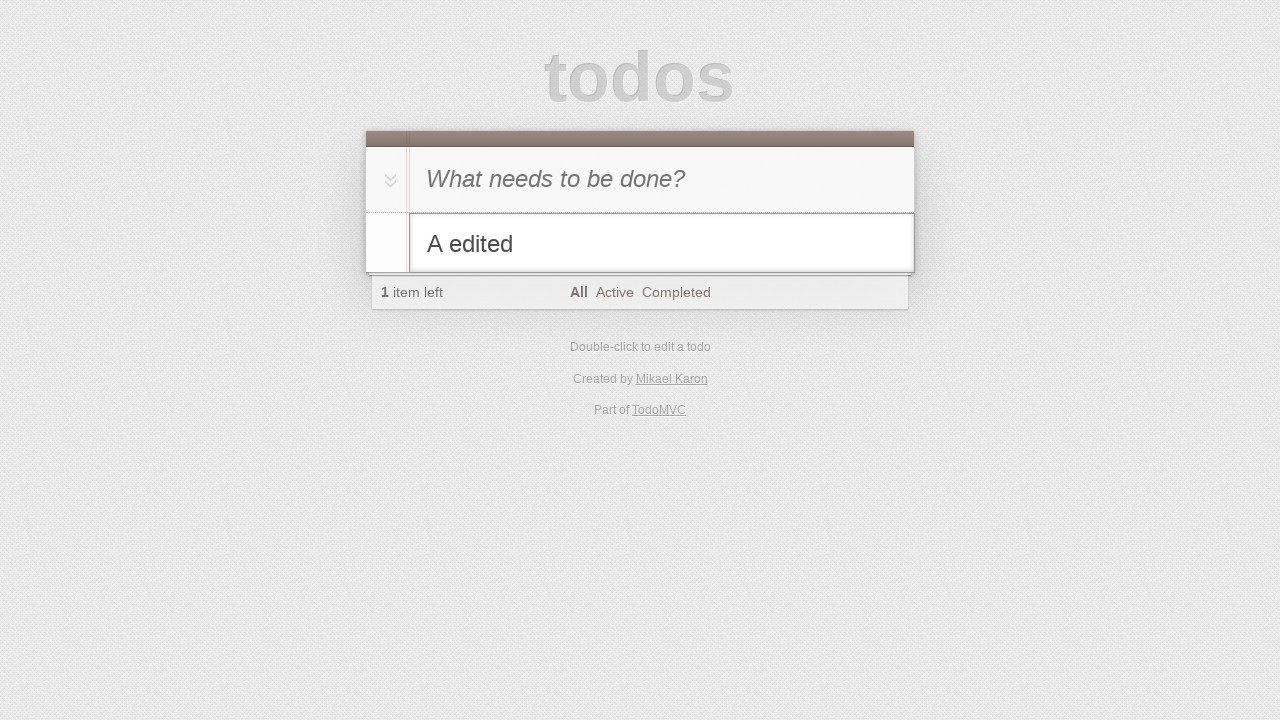

Clicked outside edit field on header to confirm edit at (640, 171) on #header
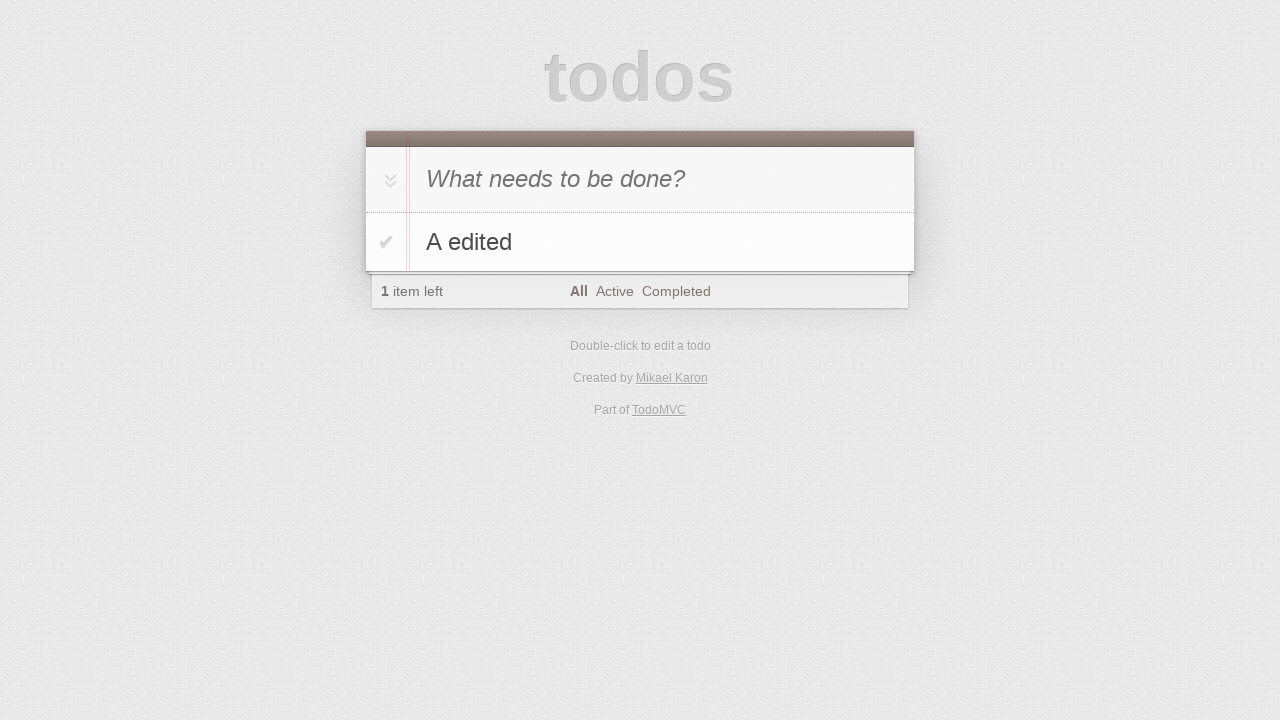

Verified task was successfully updated to 'A edited'
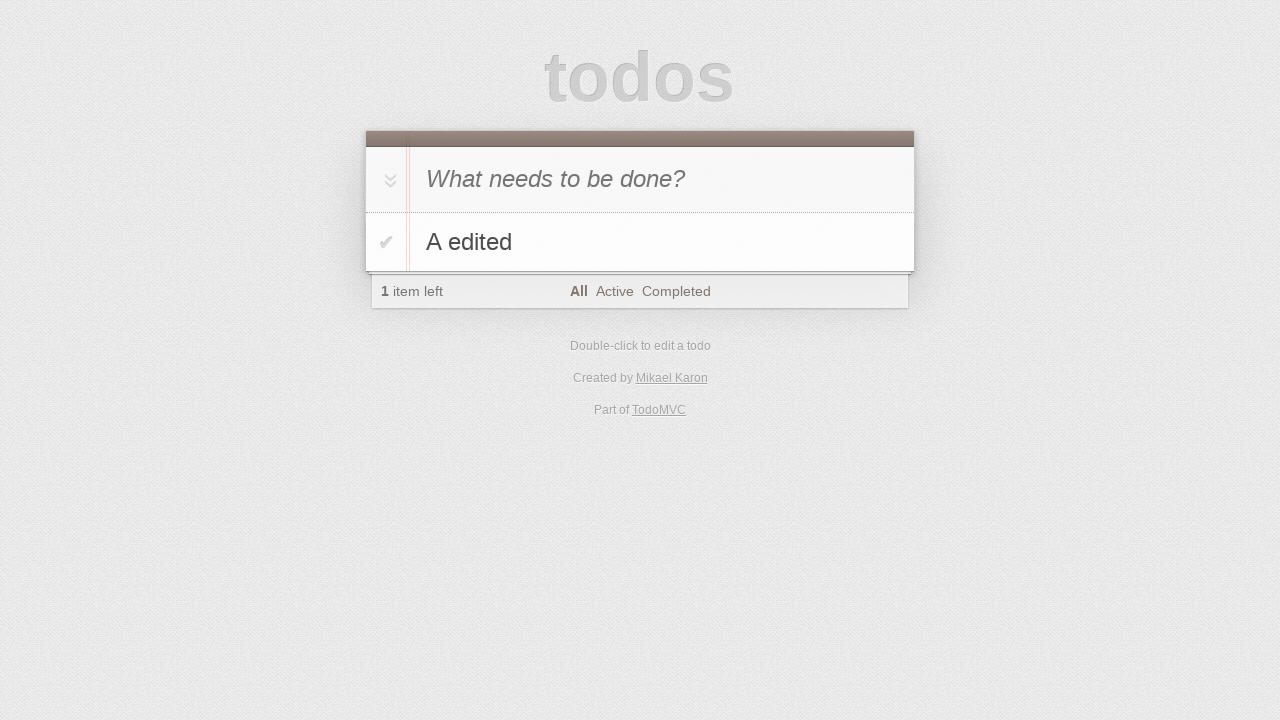

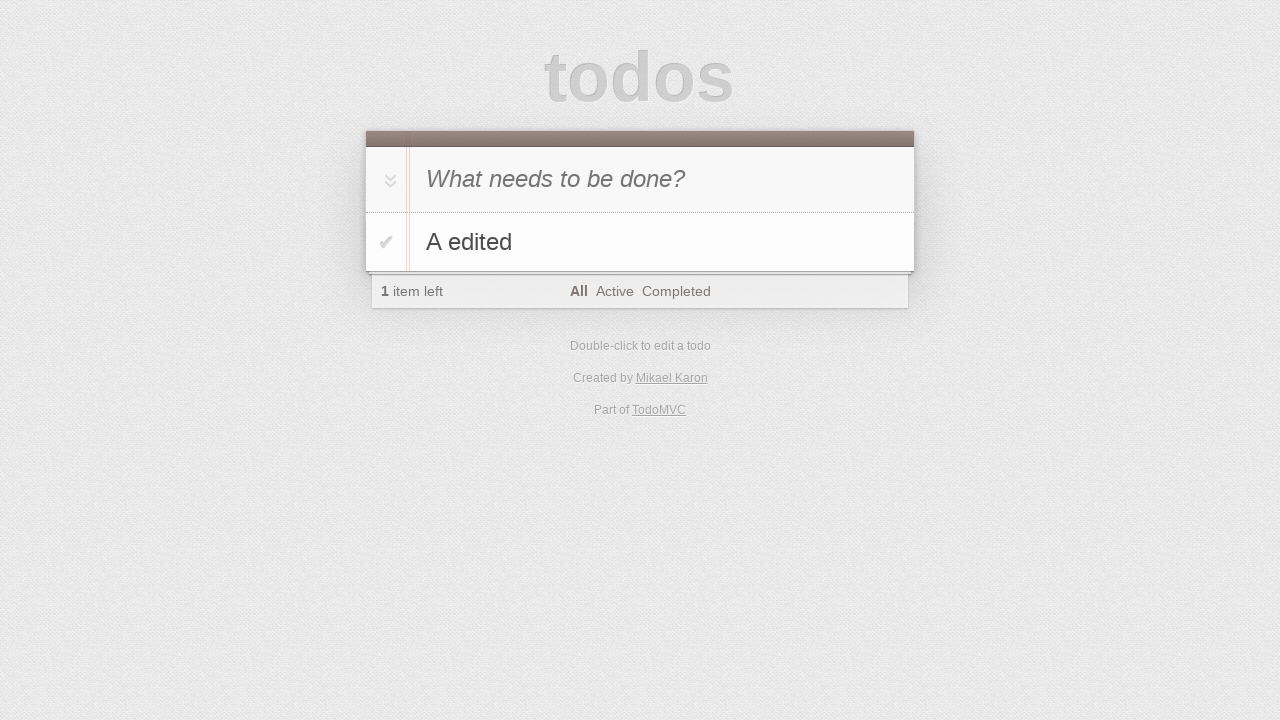